Verifies that the current URL matches the expected login page URL

Starting URL: https://opensource-demo.orangehrmlive.com/web/index.php/auth/login

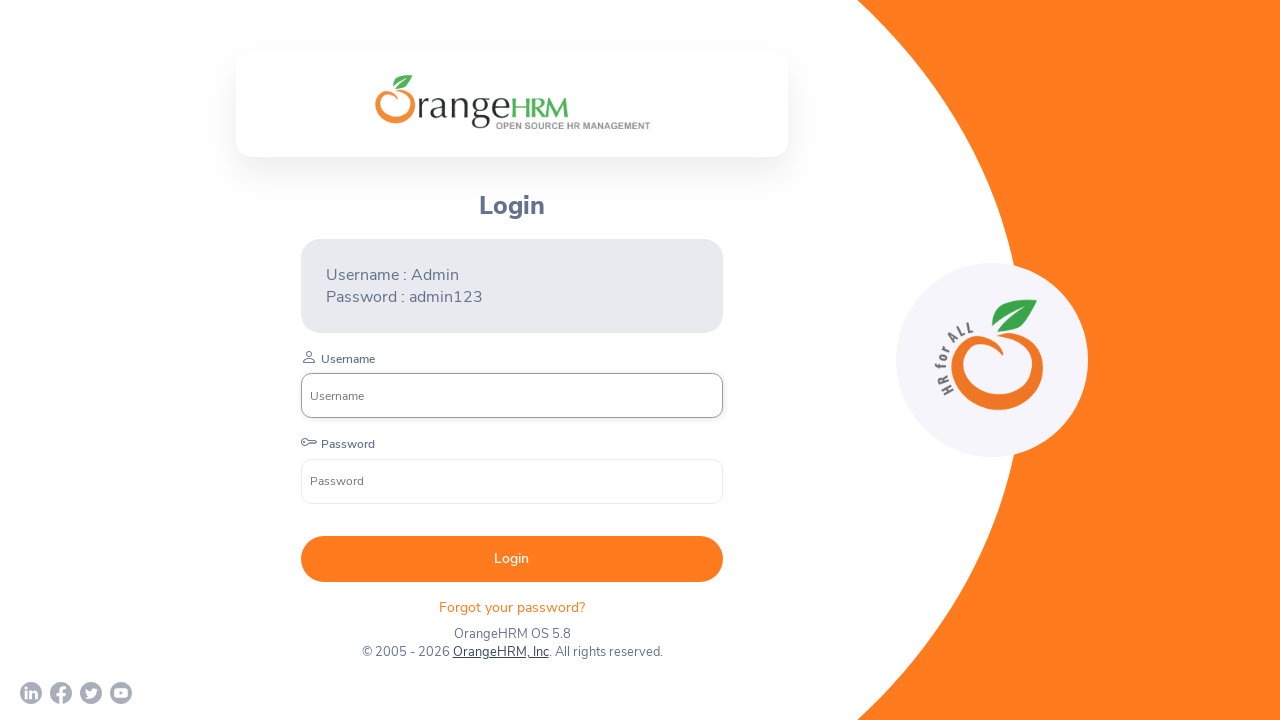

Page loaded with domcontentloaded state
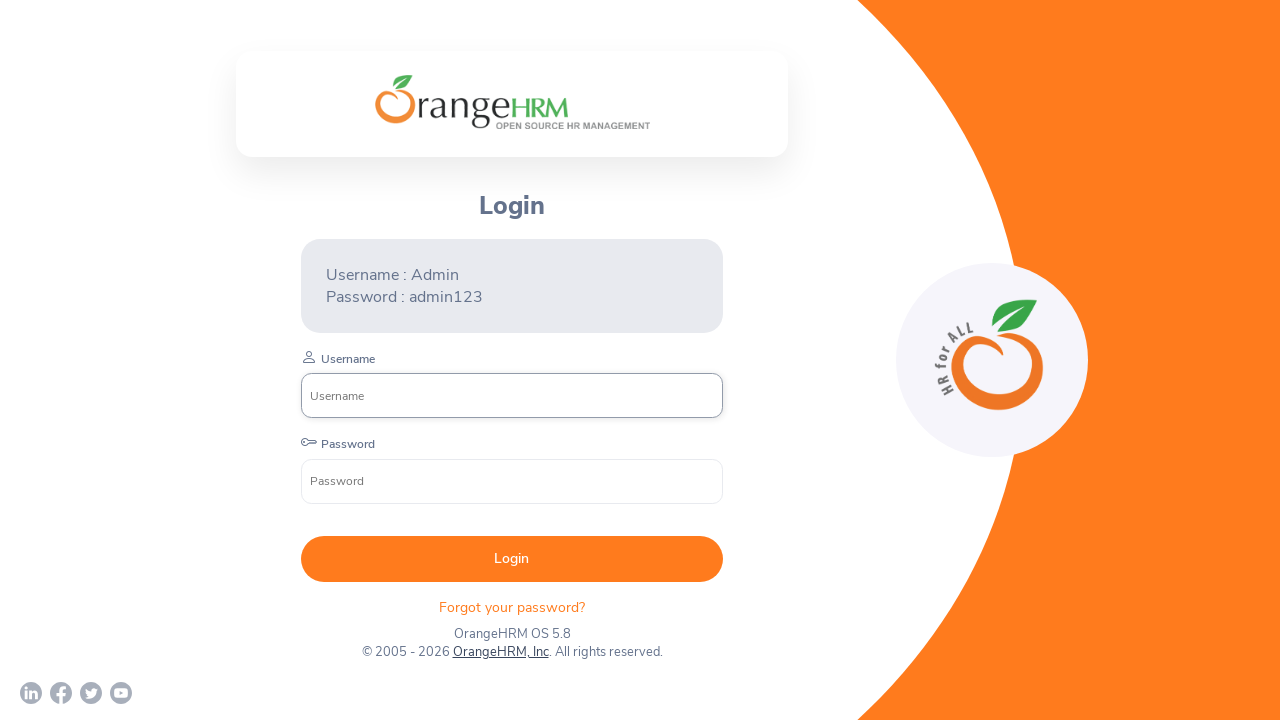

Verified current URL matches expected login page URL
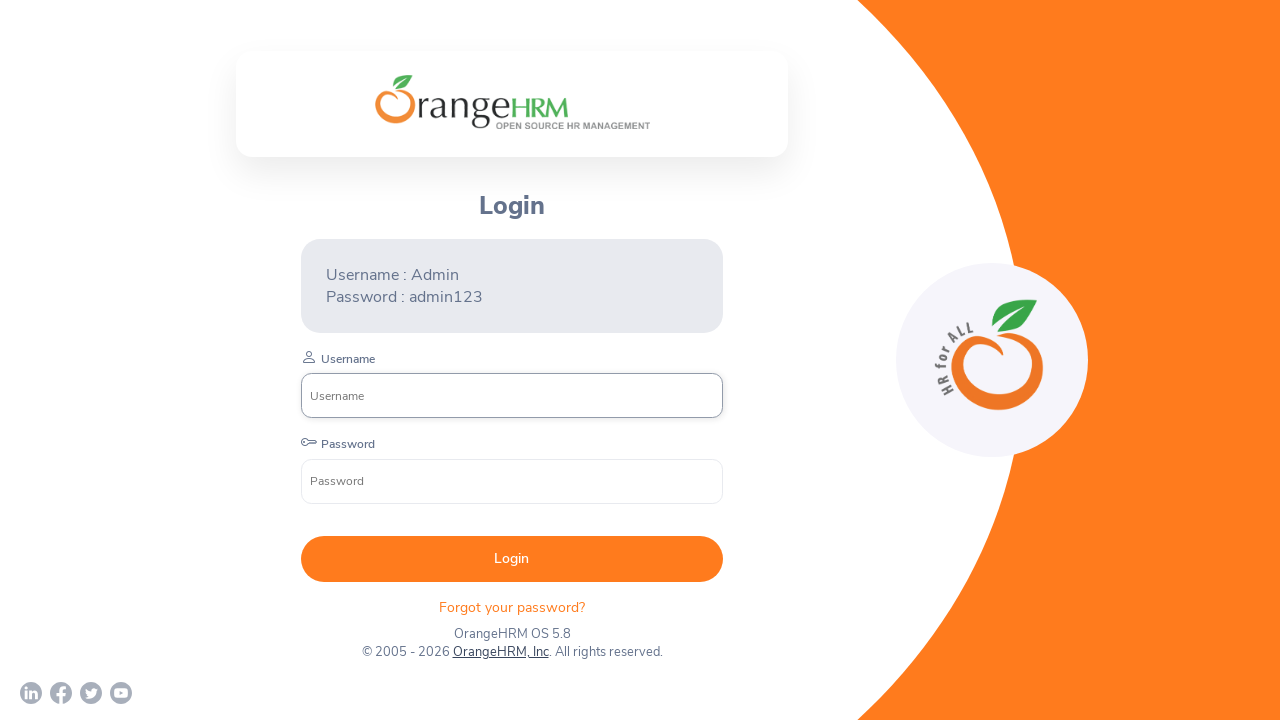

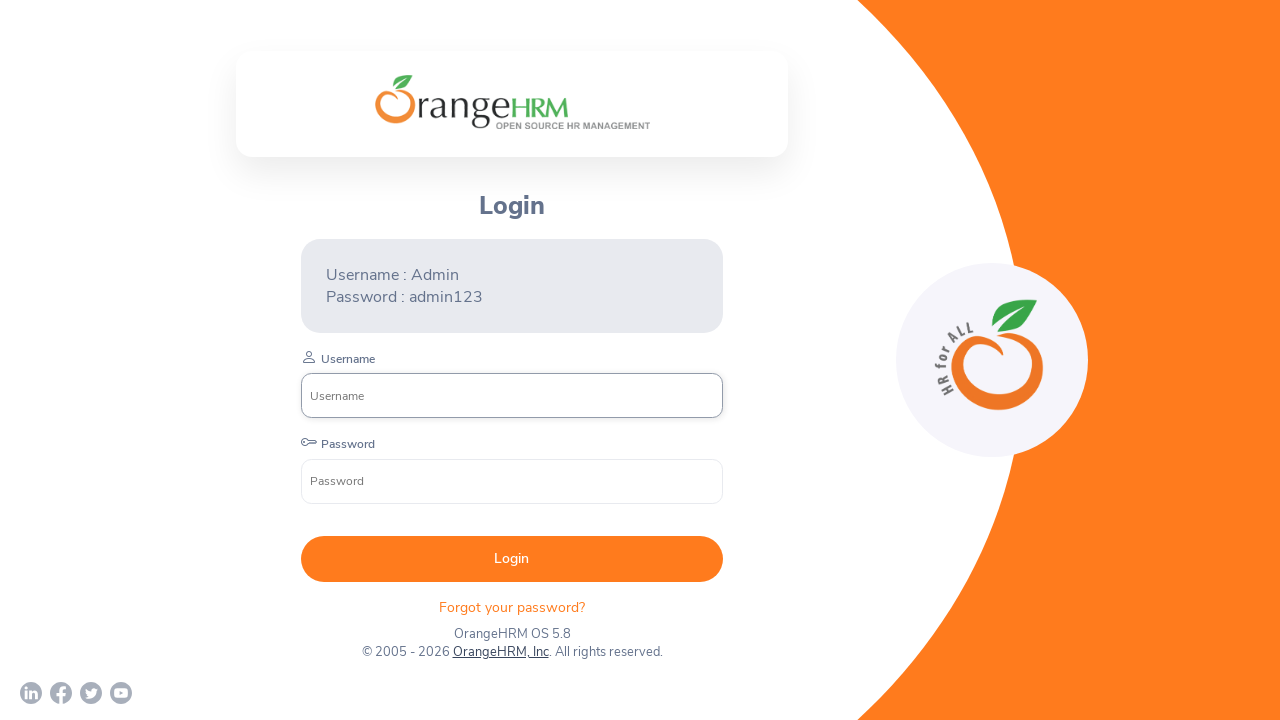